Tests various form interactions on an automation practice page including clicking checkboxes, entering country details, selecting dropdown options, handling multiple windows/tabs, and filling input fields.

Starting URL: https://rahulshettyacademy.com/AutomationPractice/

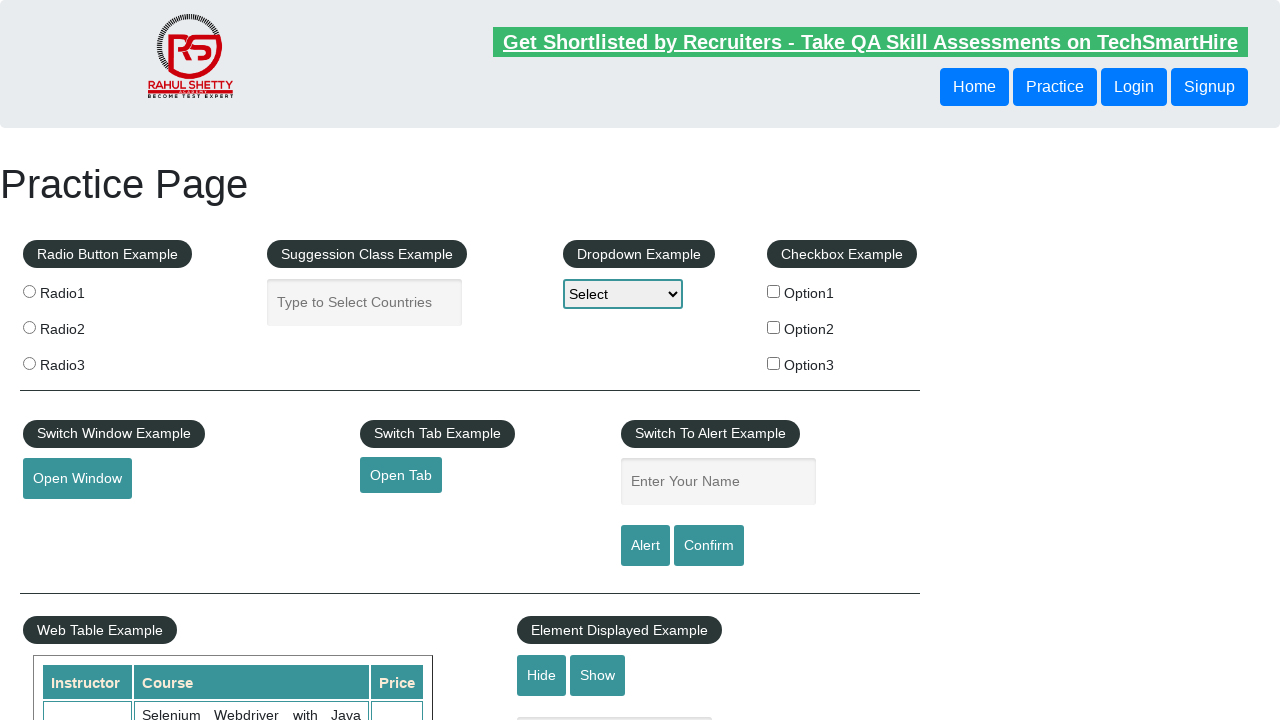

Clicked on checkbox at (774, 291) on input[type='checkbox']
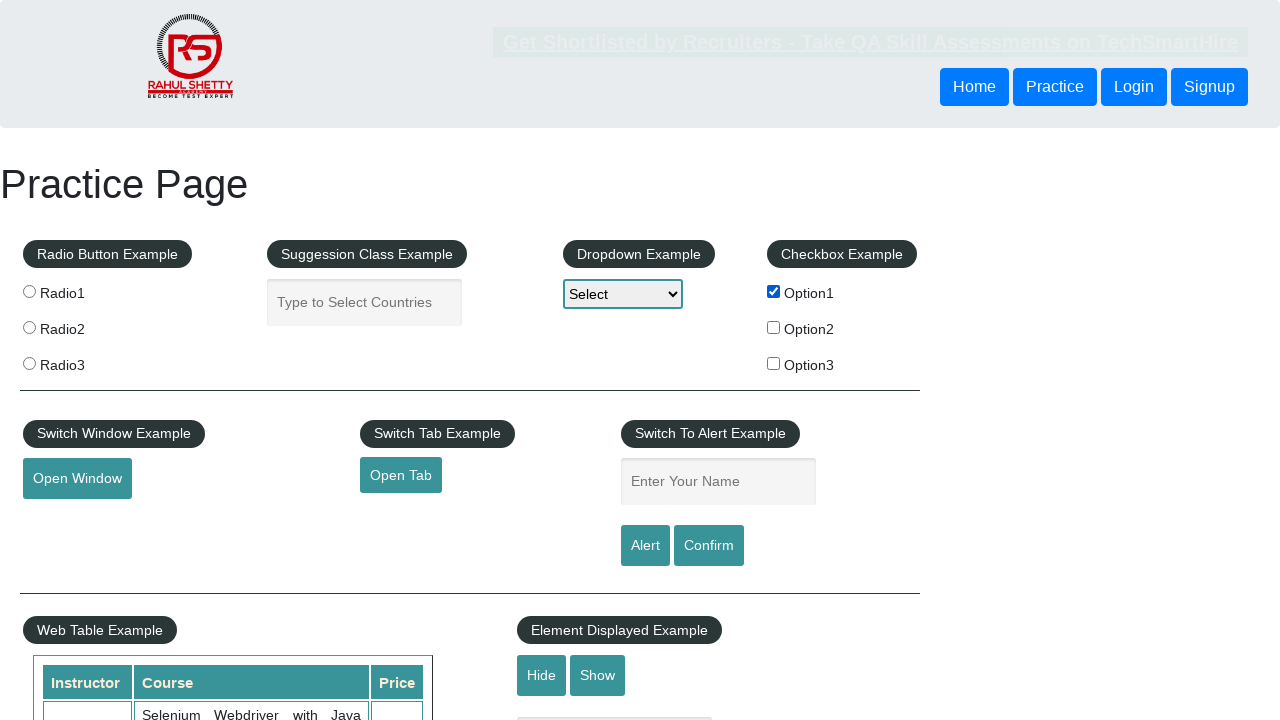

Filled autocomplete field with 'India' on #autocomplete
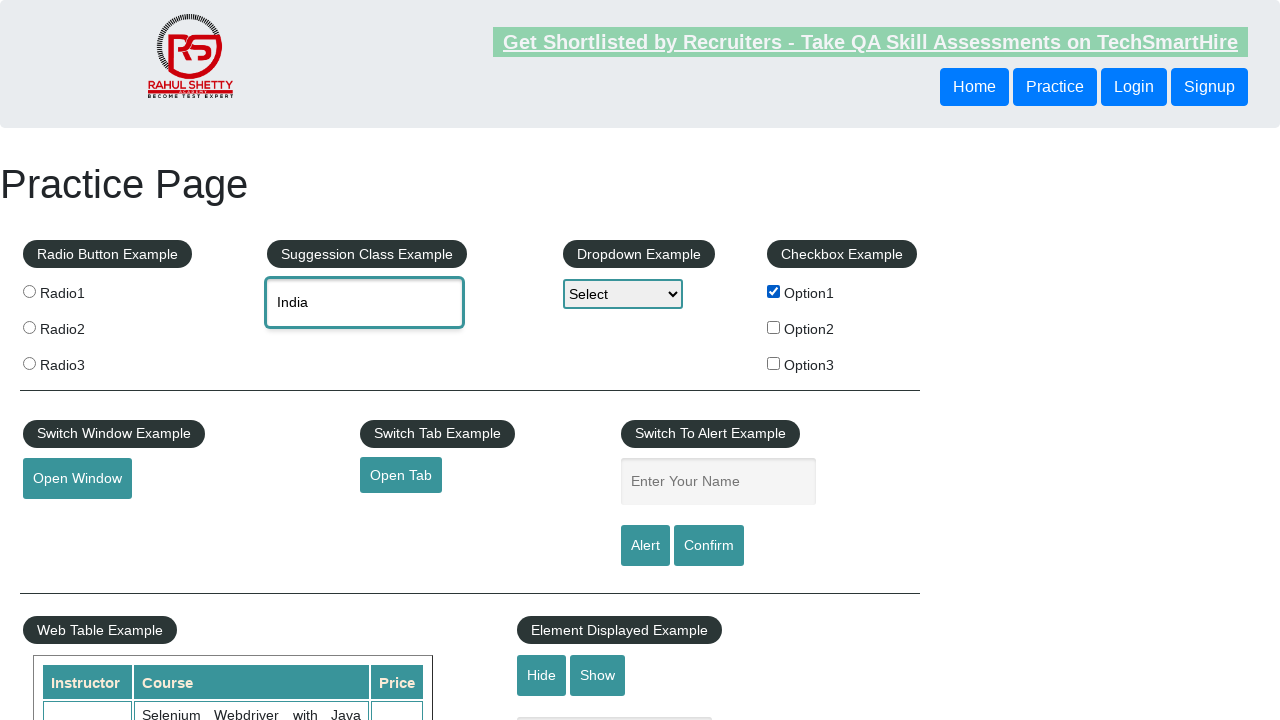

Selected 'Option3' from dropdown on #dropdown-class-example
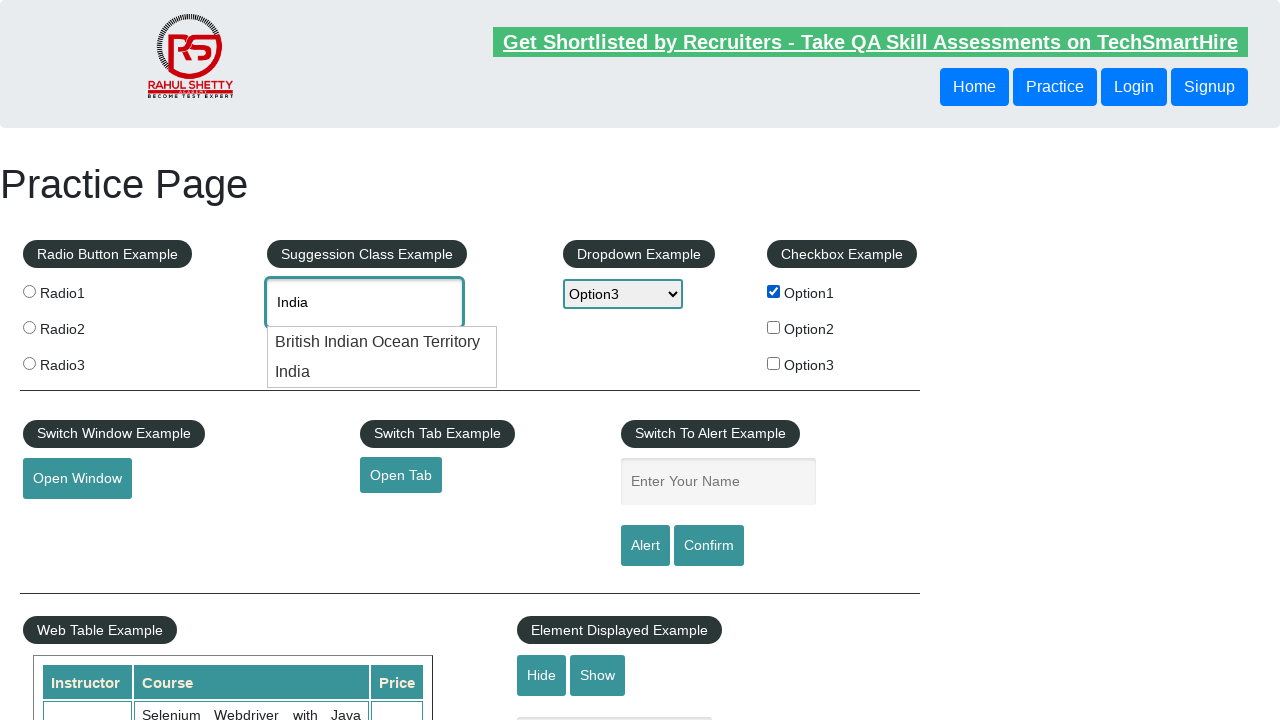

Clicked checkbox for option1 at (774, 291) on input[value='option1']
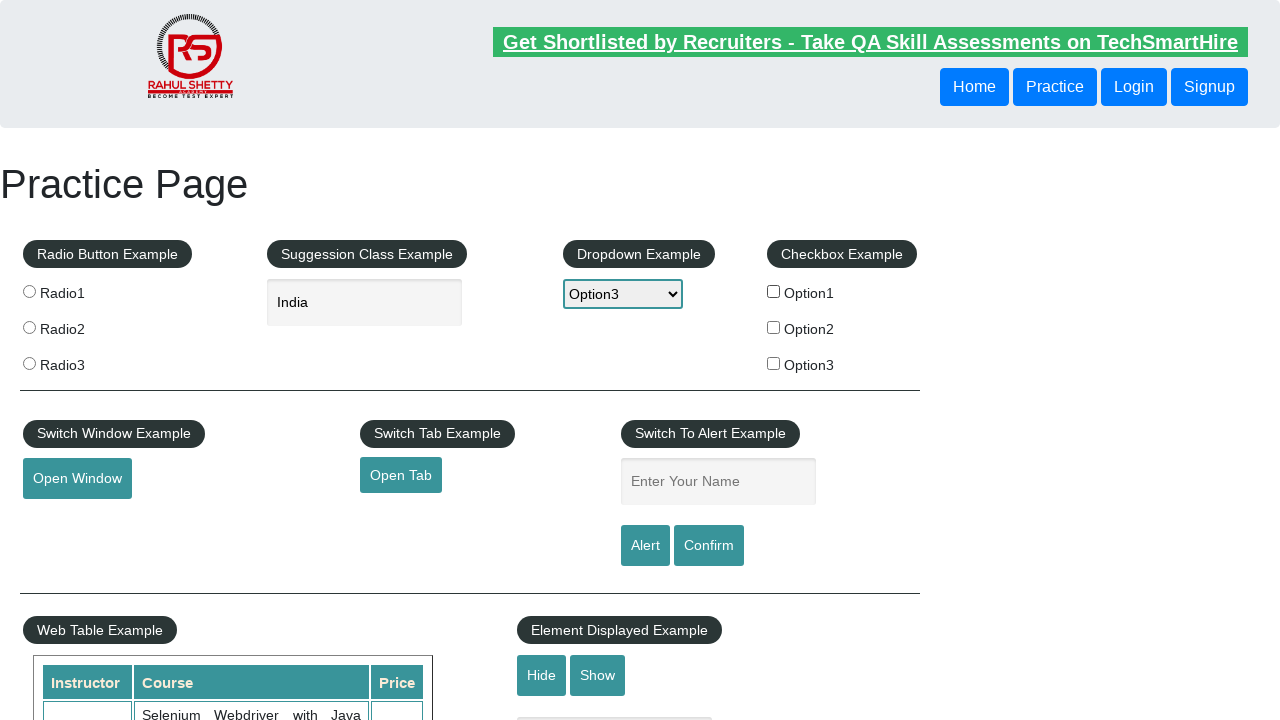

Clicked checkbox for option2 at (774, 327) on input[value='option2']
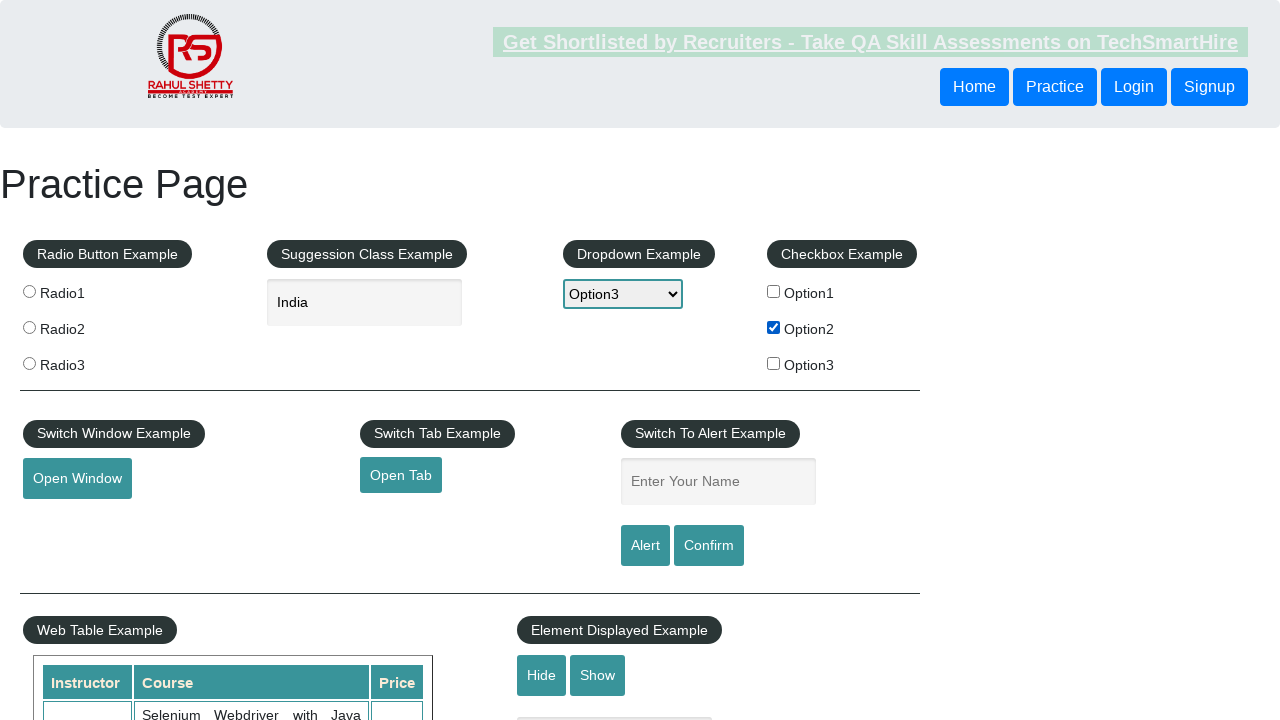

Clicked checkbox for option3 at (774, 363) on input[value='option3']
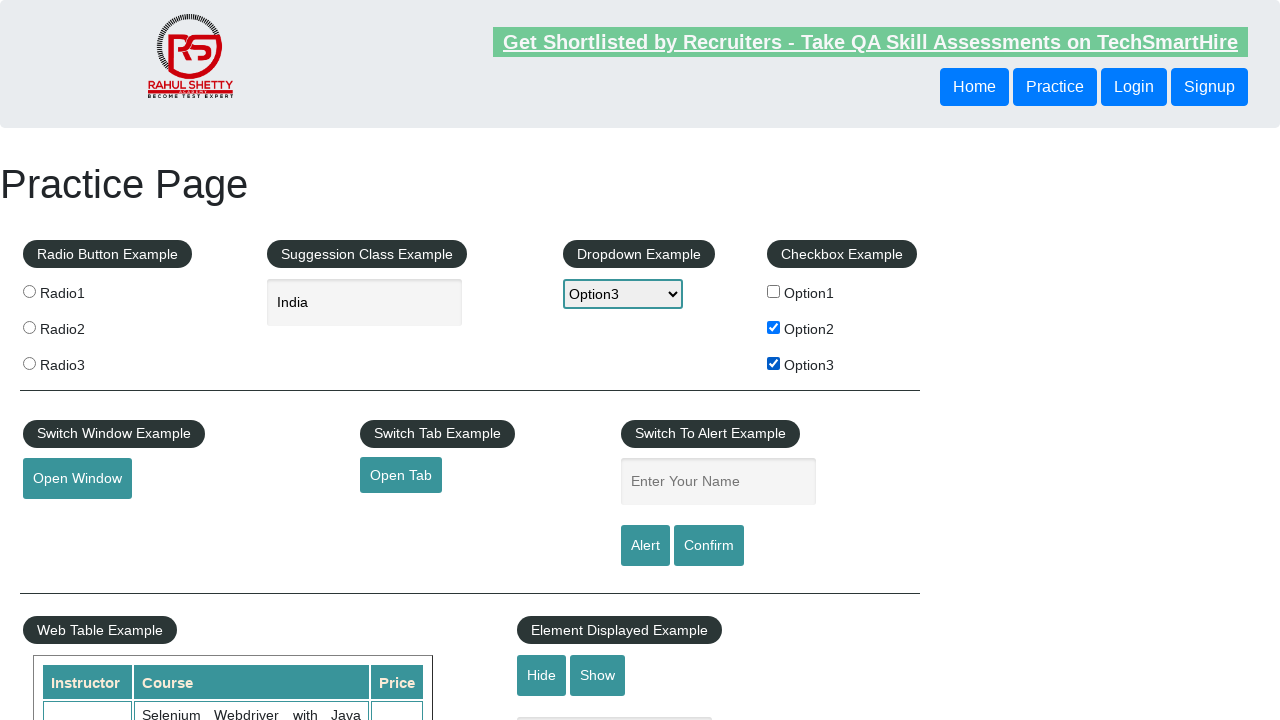

Clicked button to open new window at (77, 479) on #openwindow
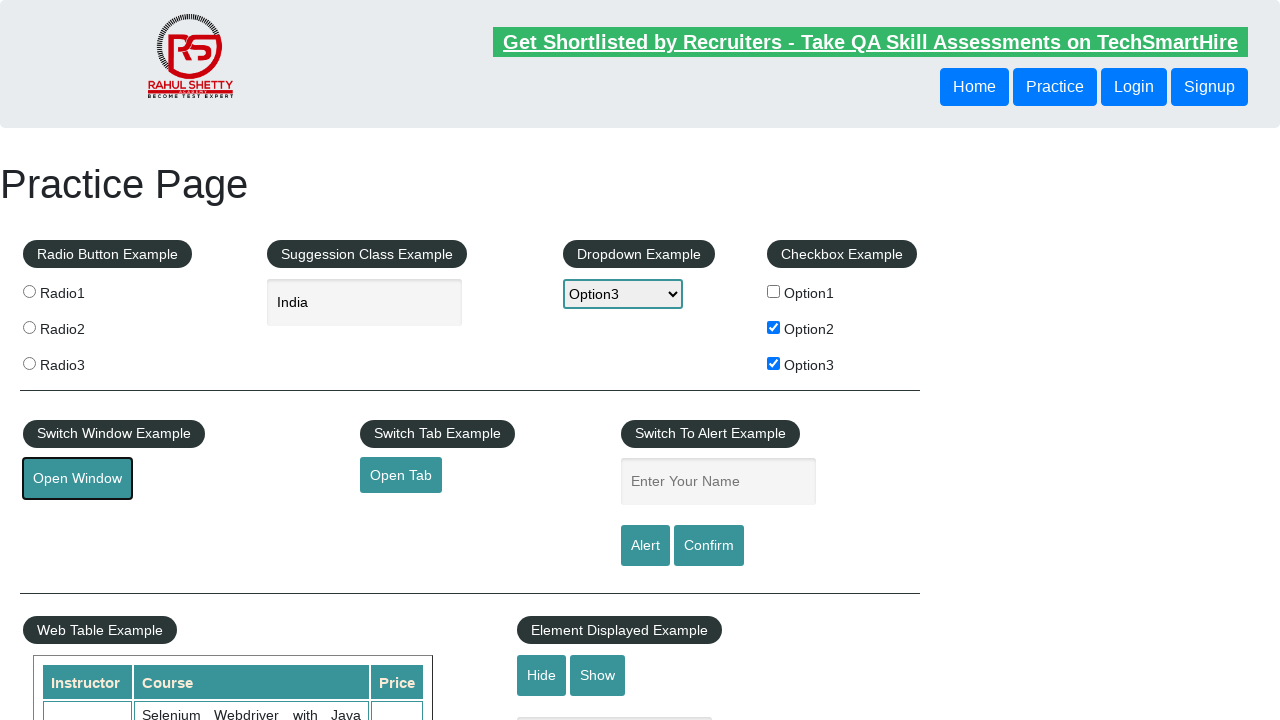

New window opened and page object retrieved
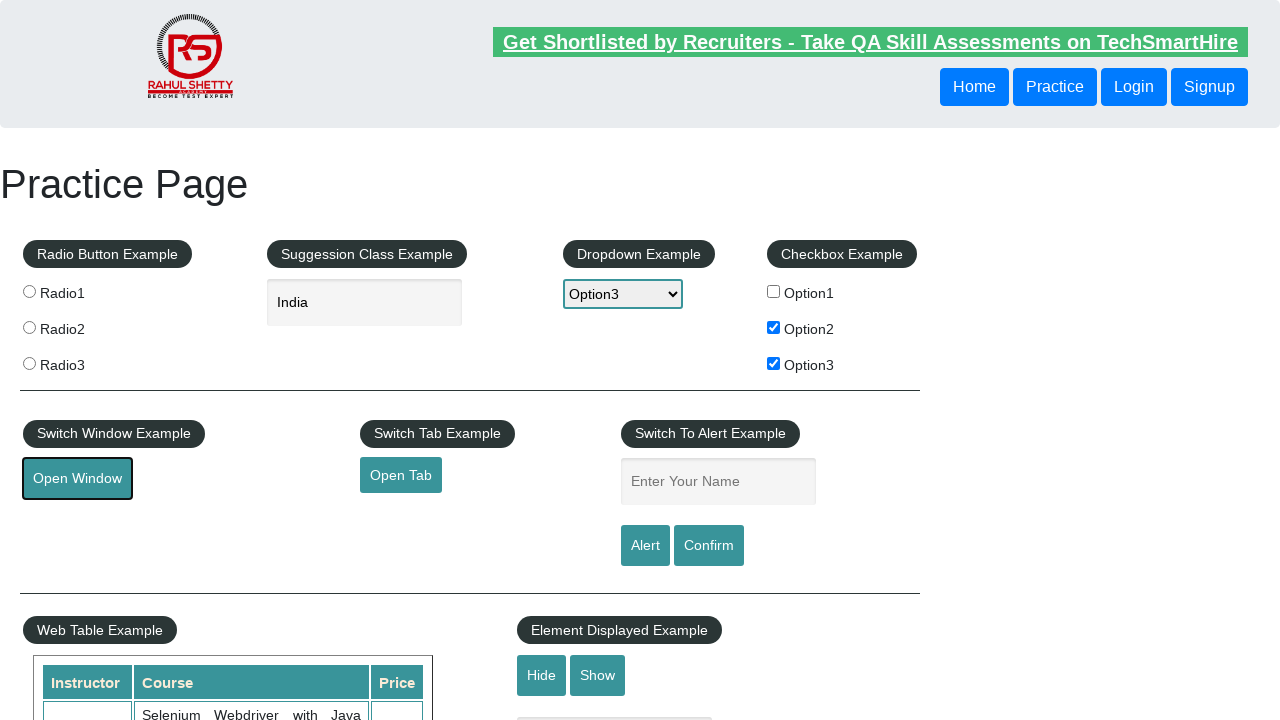

Clicked button to open new tab at (401, 475) on #opentab
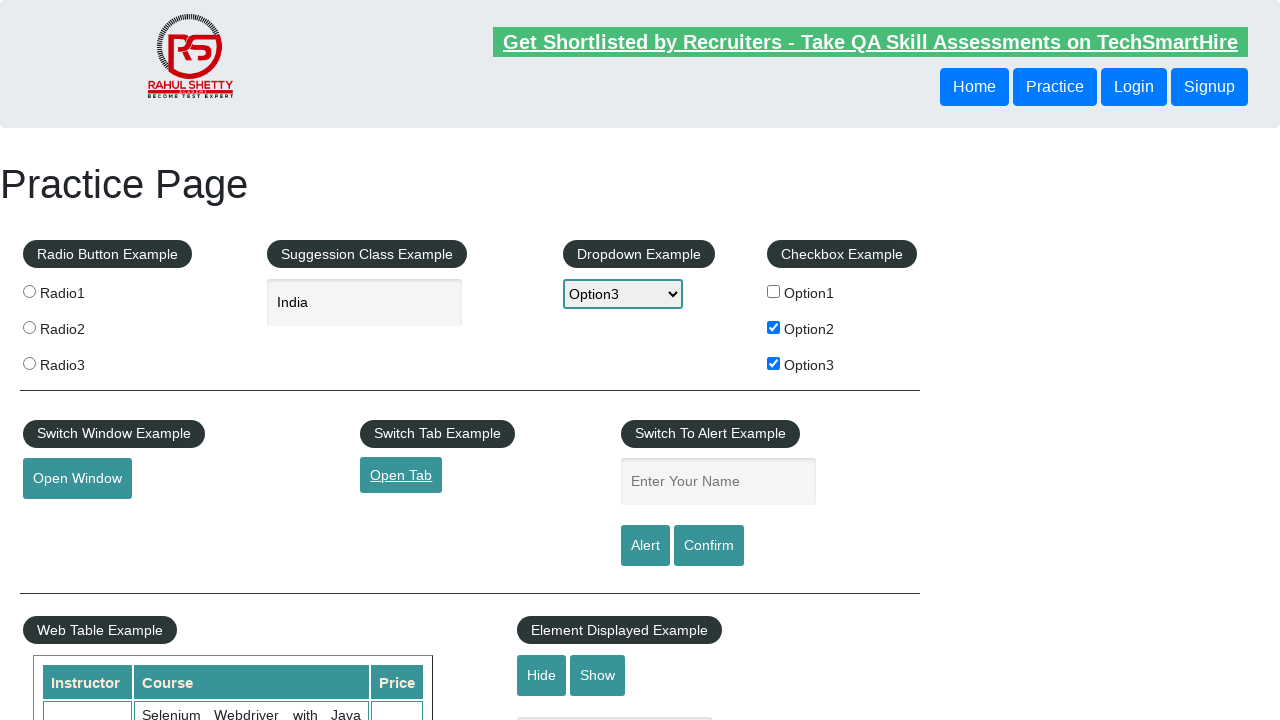

New tab opened and page object retrieved
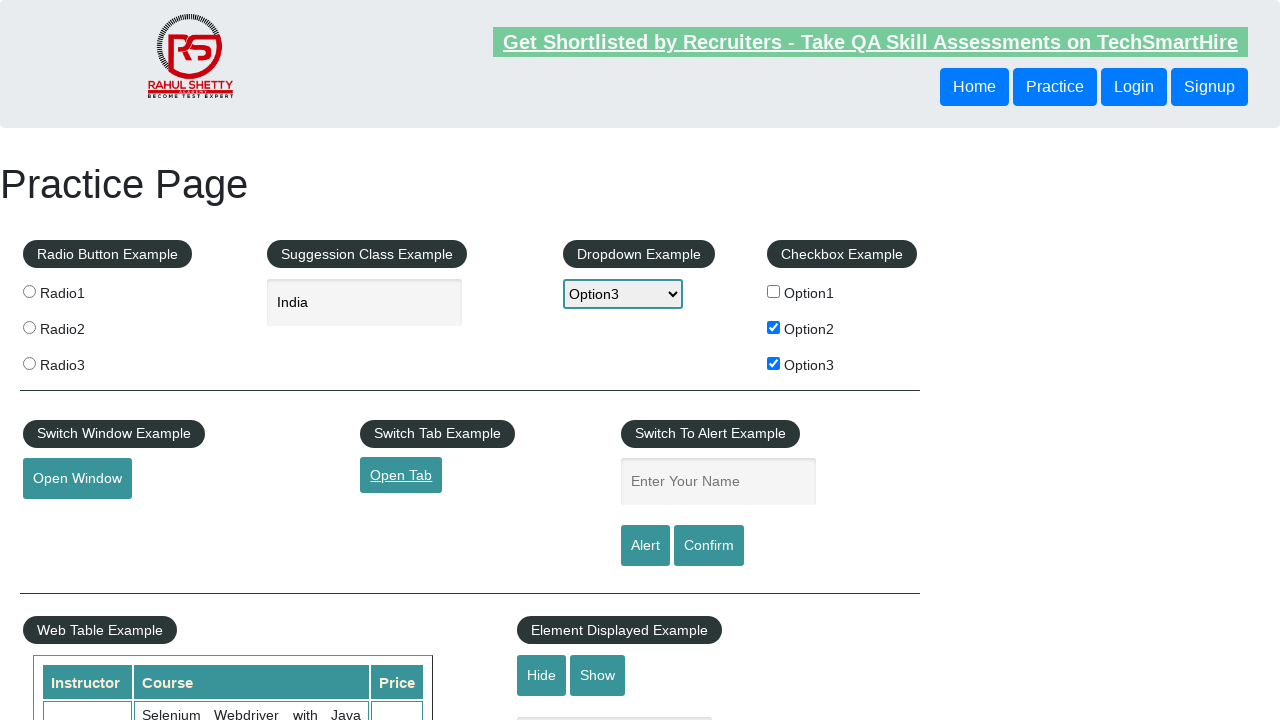

Filled name field with 'raj' on #name
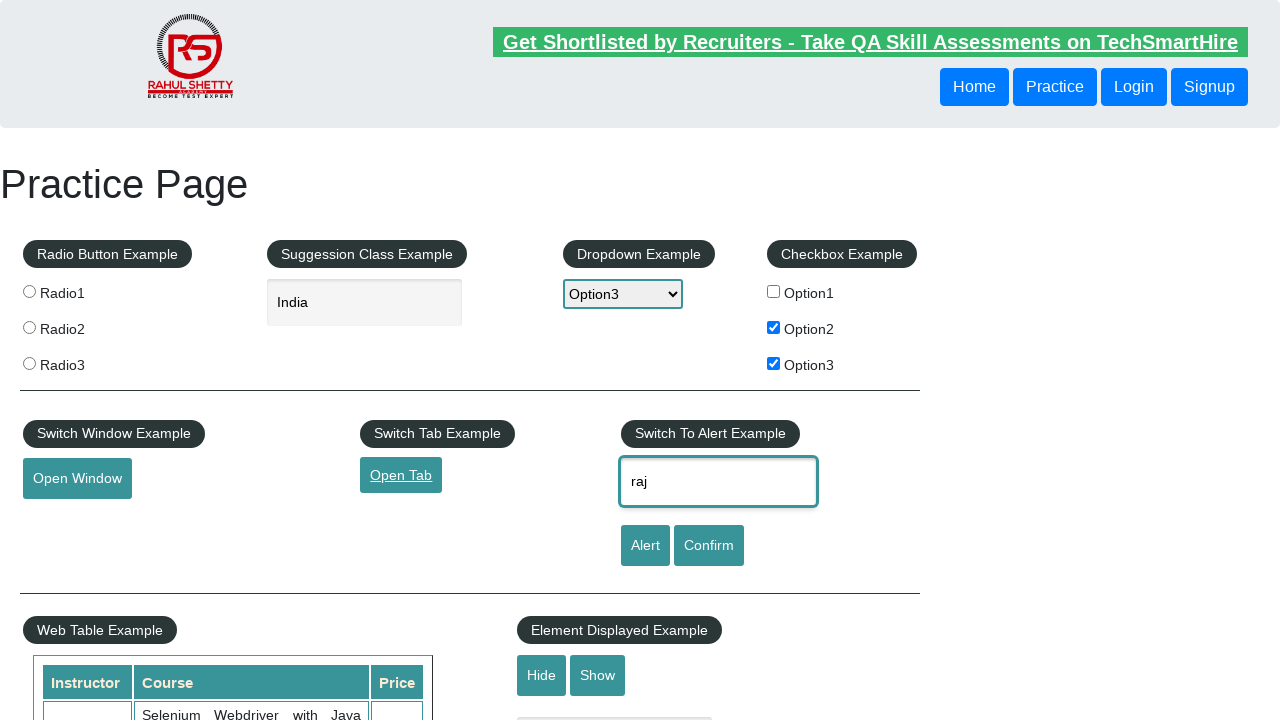

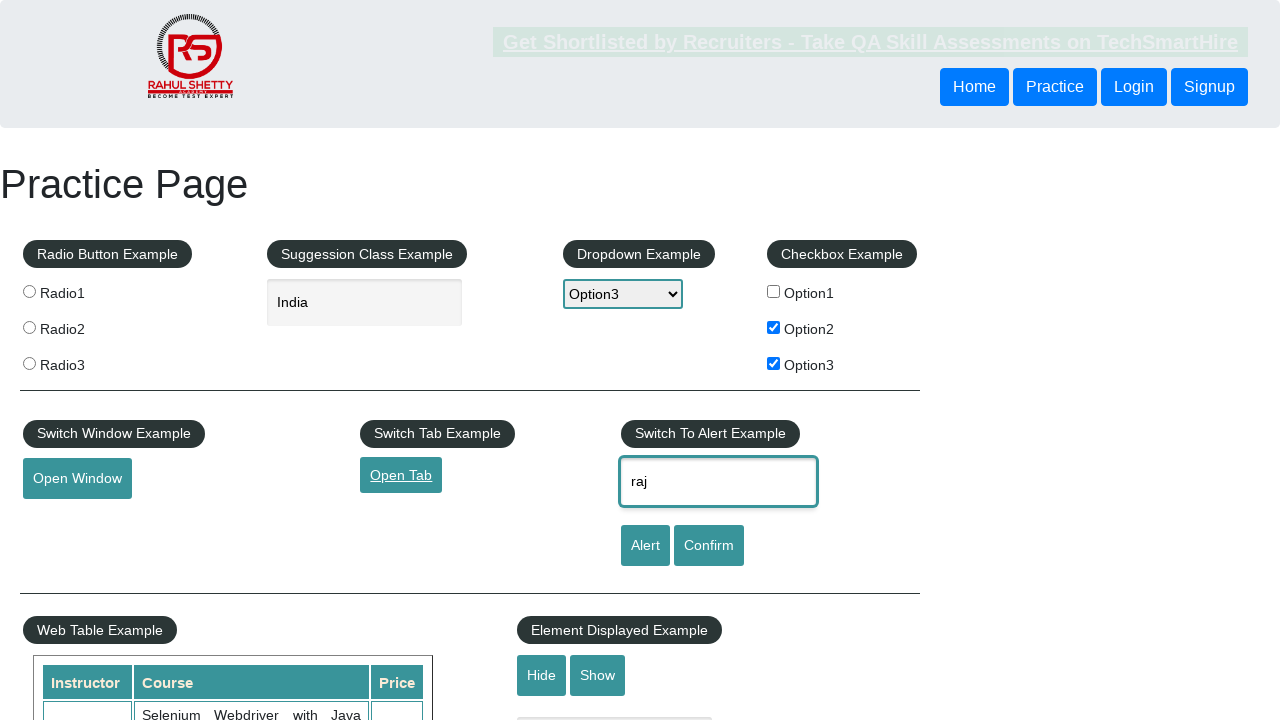